Navigates to the Heroku test application homepage and clicks on the 31st link in the content list (which leads to the "Multiple Windows" example page)

Starting URL: https://the-internet.herokuapp.com/

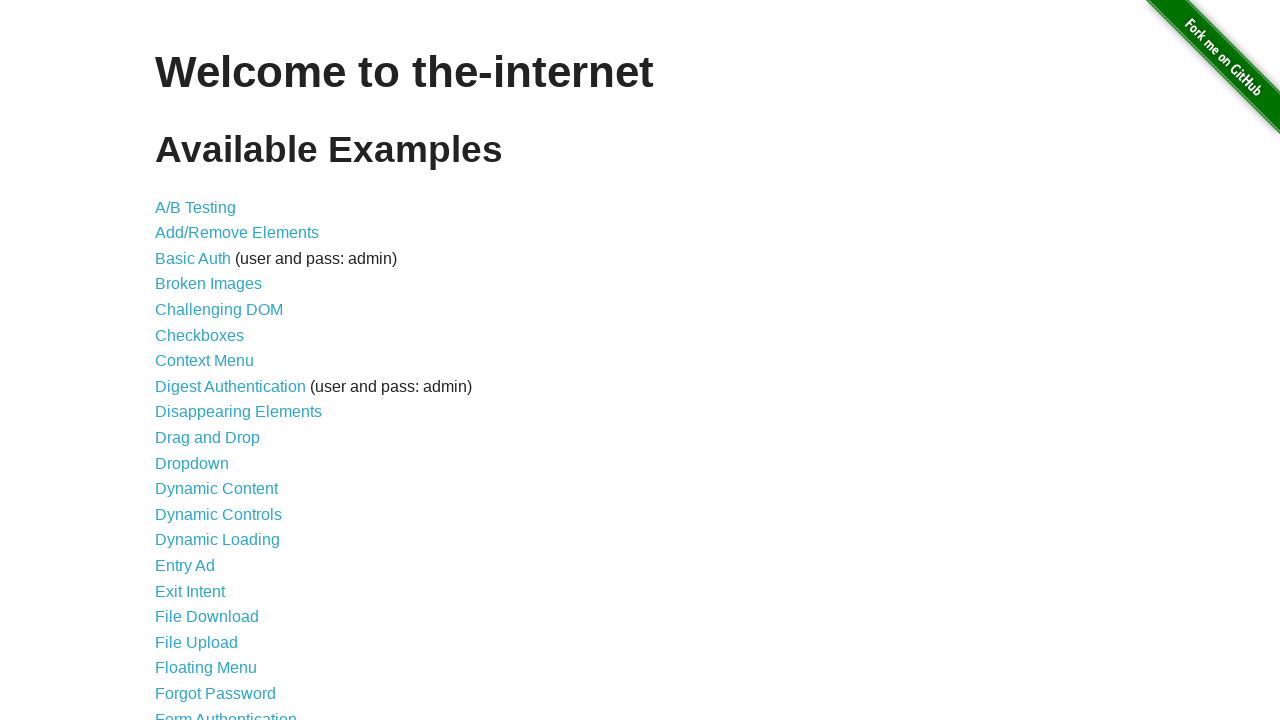

Navigated to Heroku test application homepage
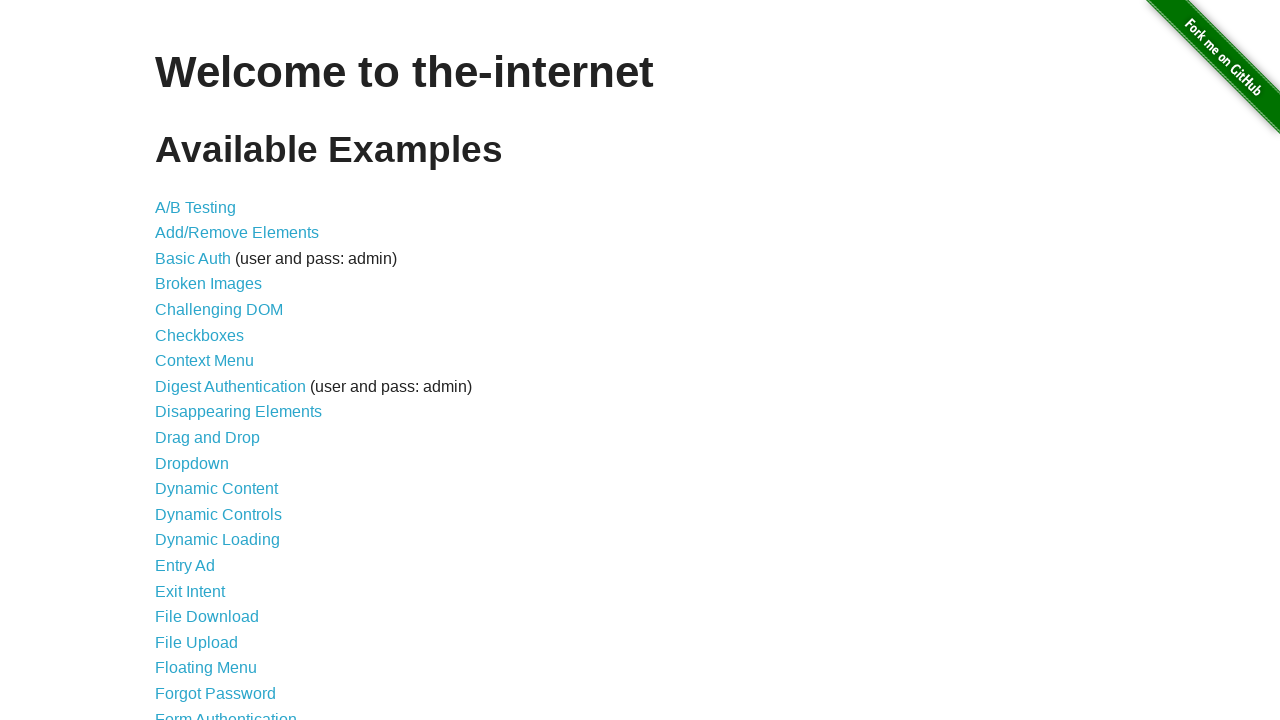

Clicked on the 31st link in the content list (Multiple Windows example) at (200, 360) on xpath=//*[@id='content']/ul/li[31]/a
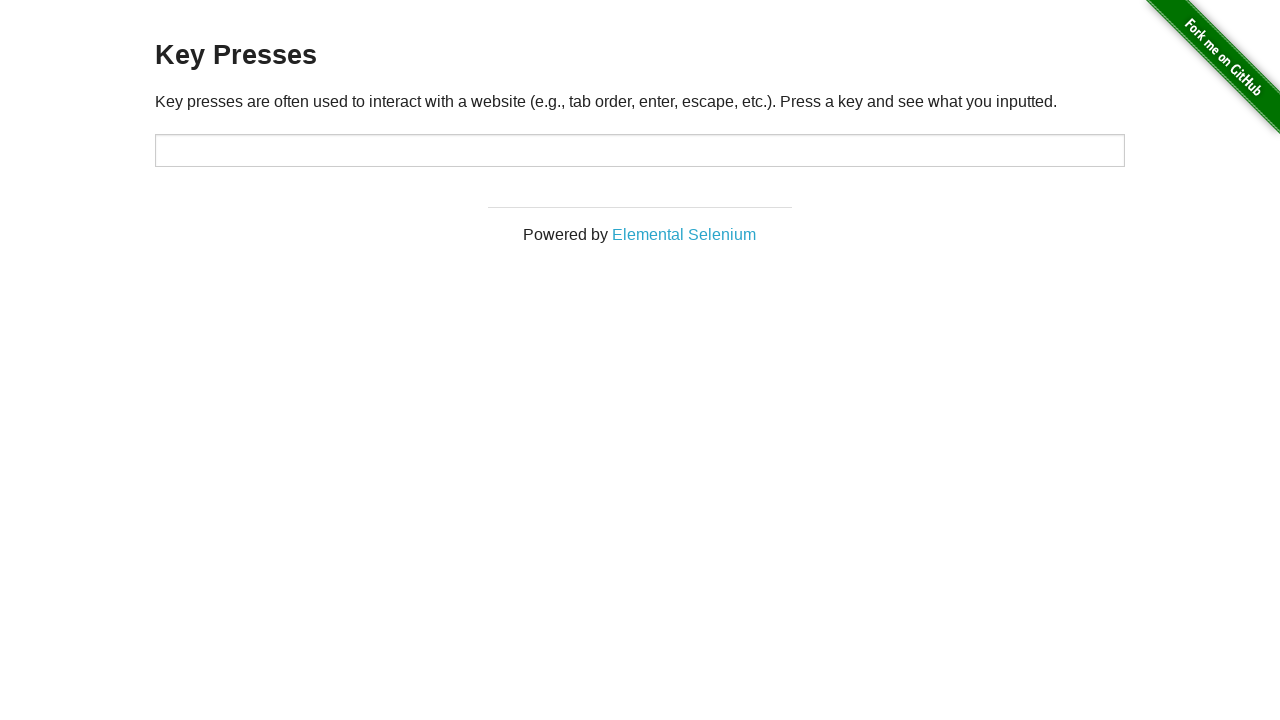

Page loaded and DOM content is ready
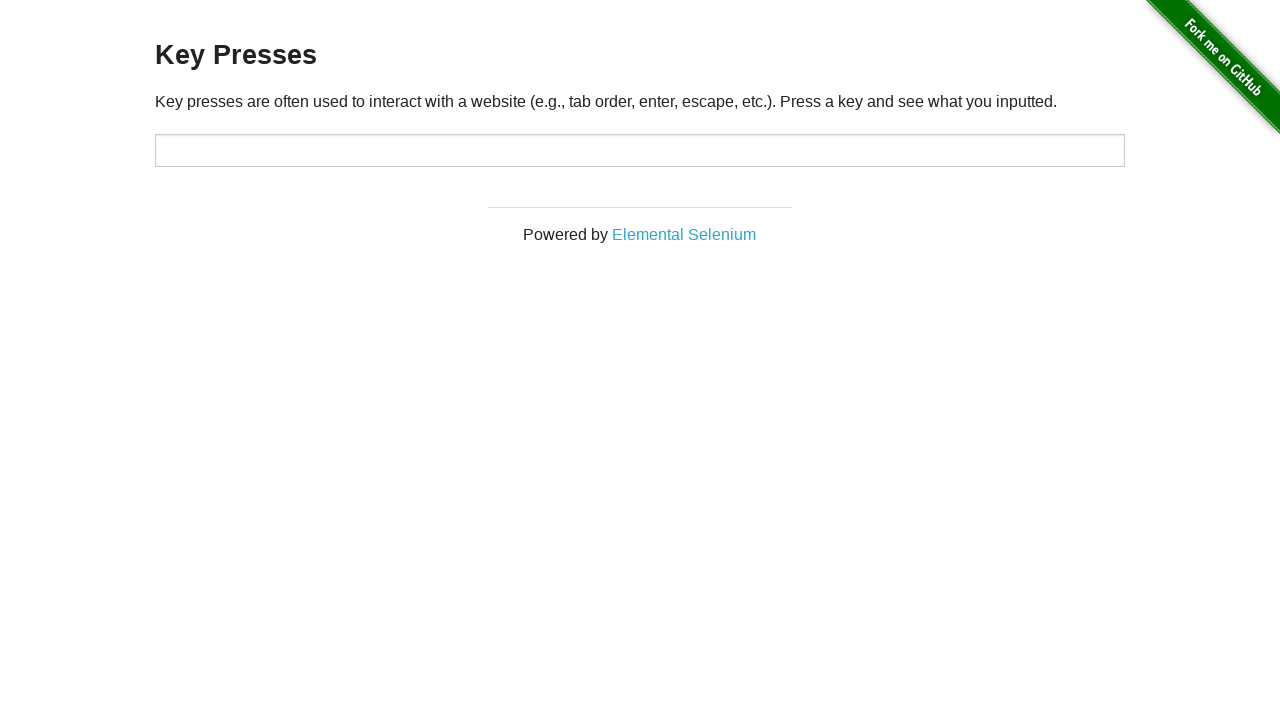

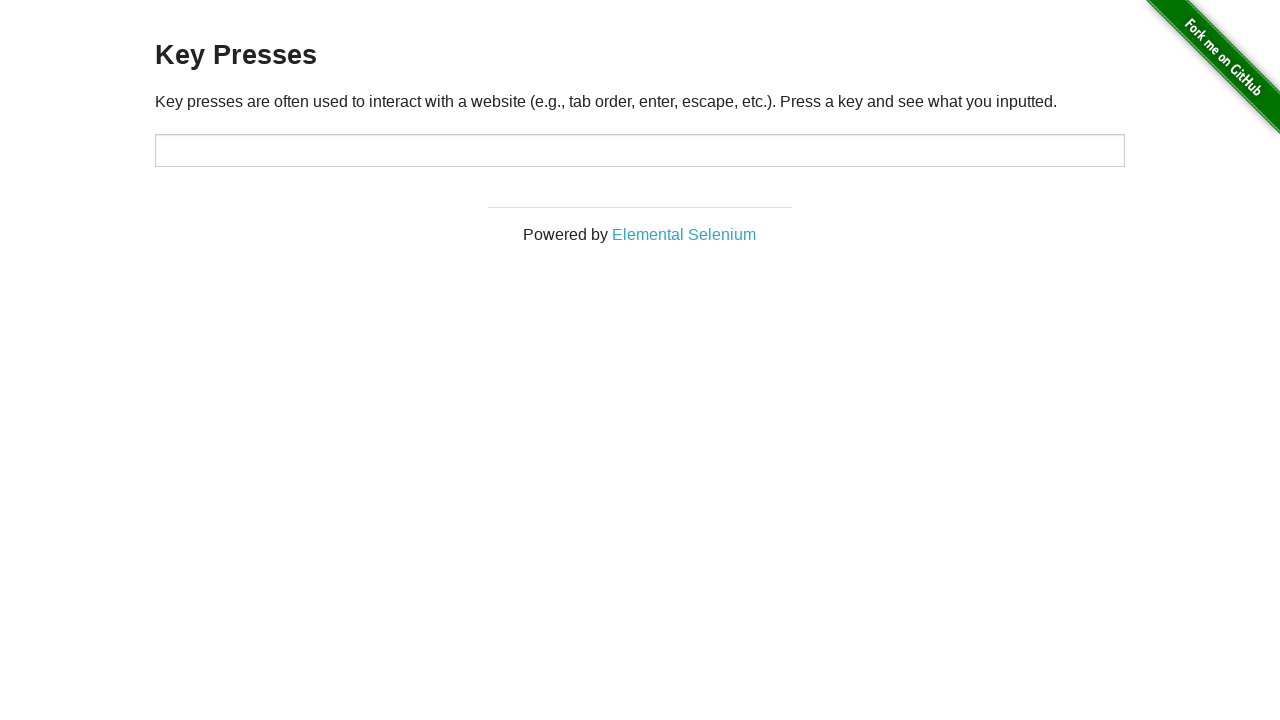